Navigates to APSRTC website, clicks on "Depart On" button, and verifies tables are present on the page

Starting URL: http://www.apsrtconline.in/oprs-web/

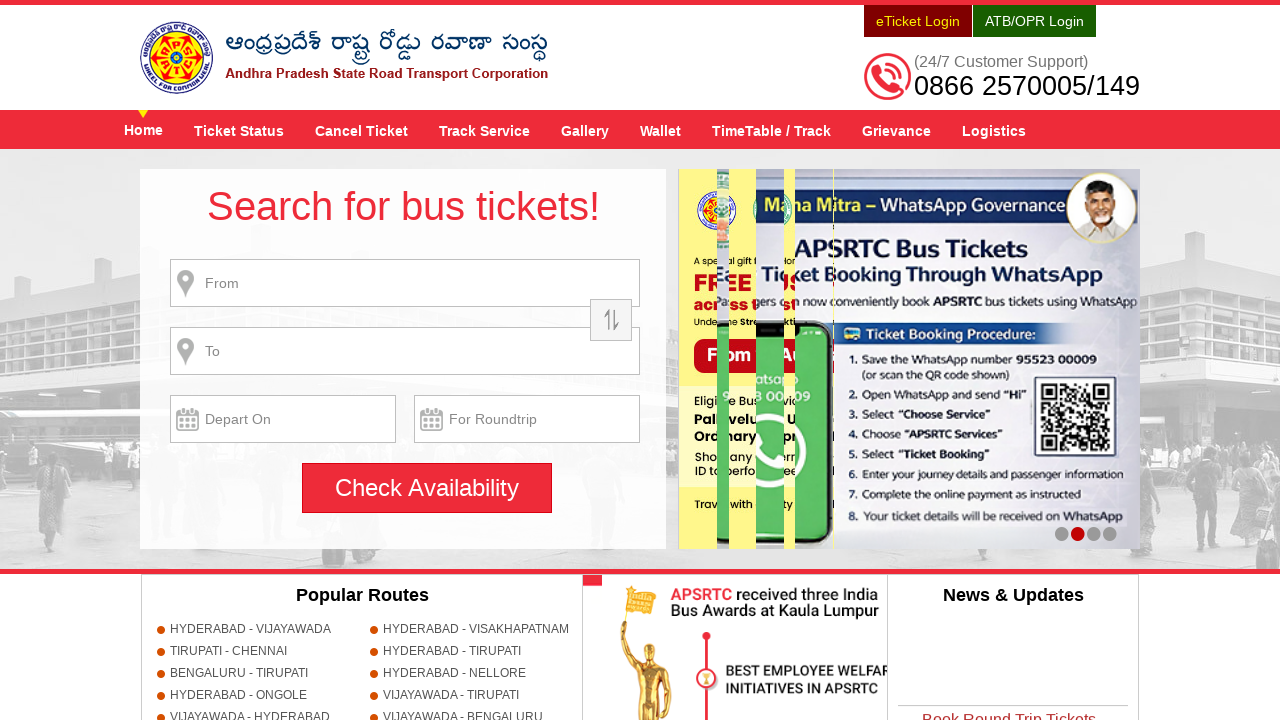

Clicked on 'Depart On' radio button at (283, 419) on xpath=//*[@value='Depart On']
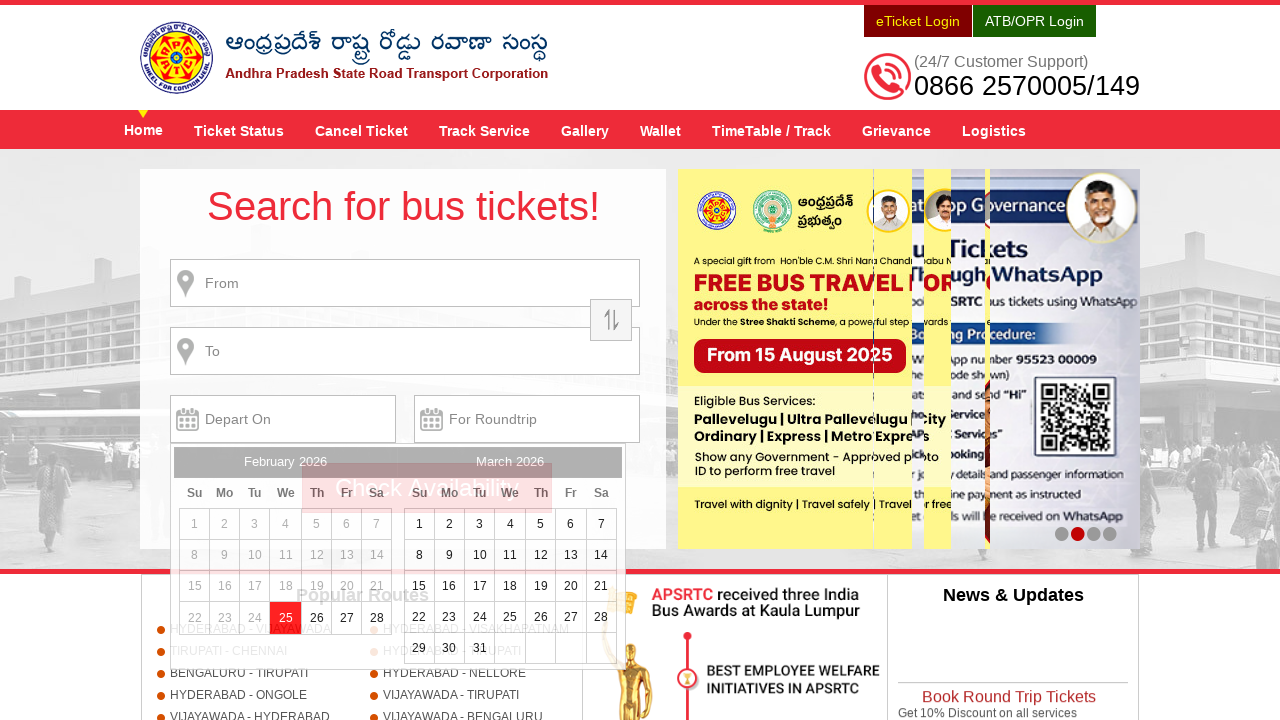

Tables loaded on the page
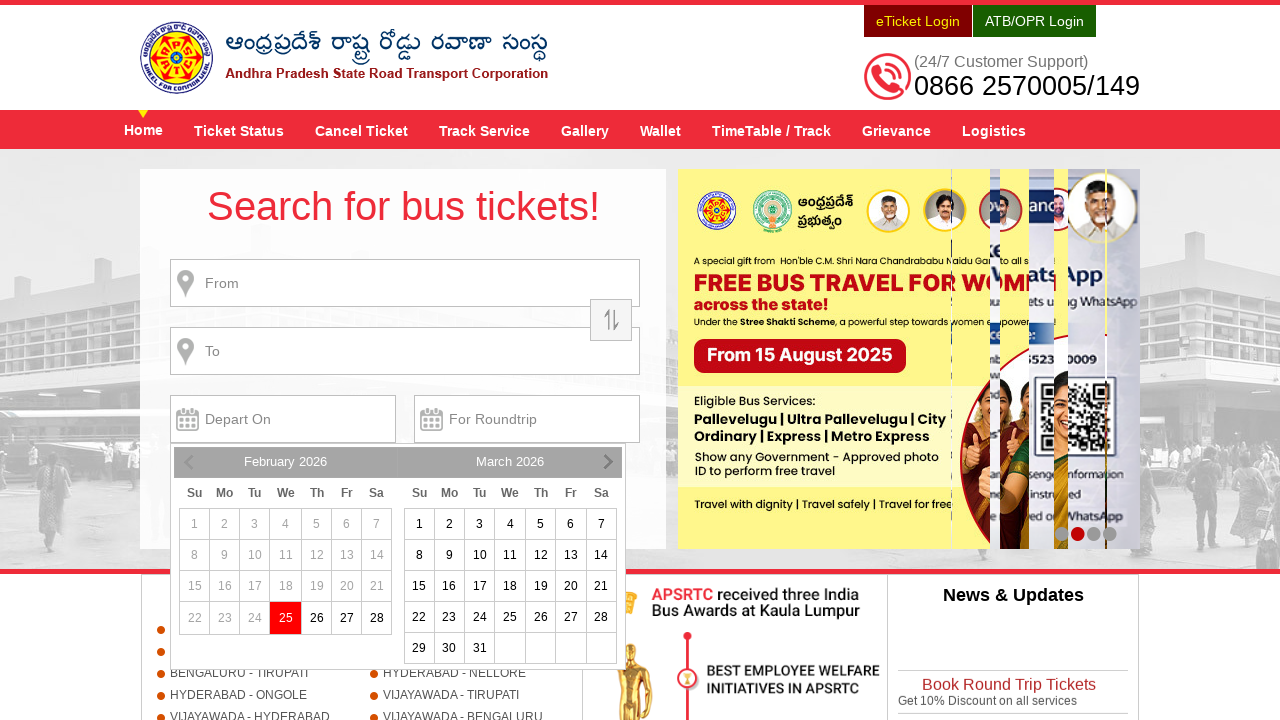

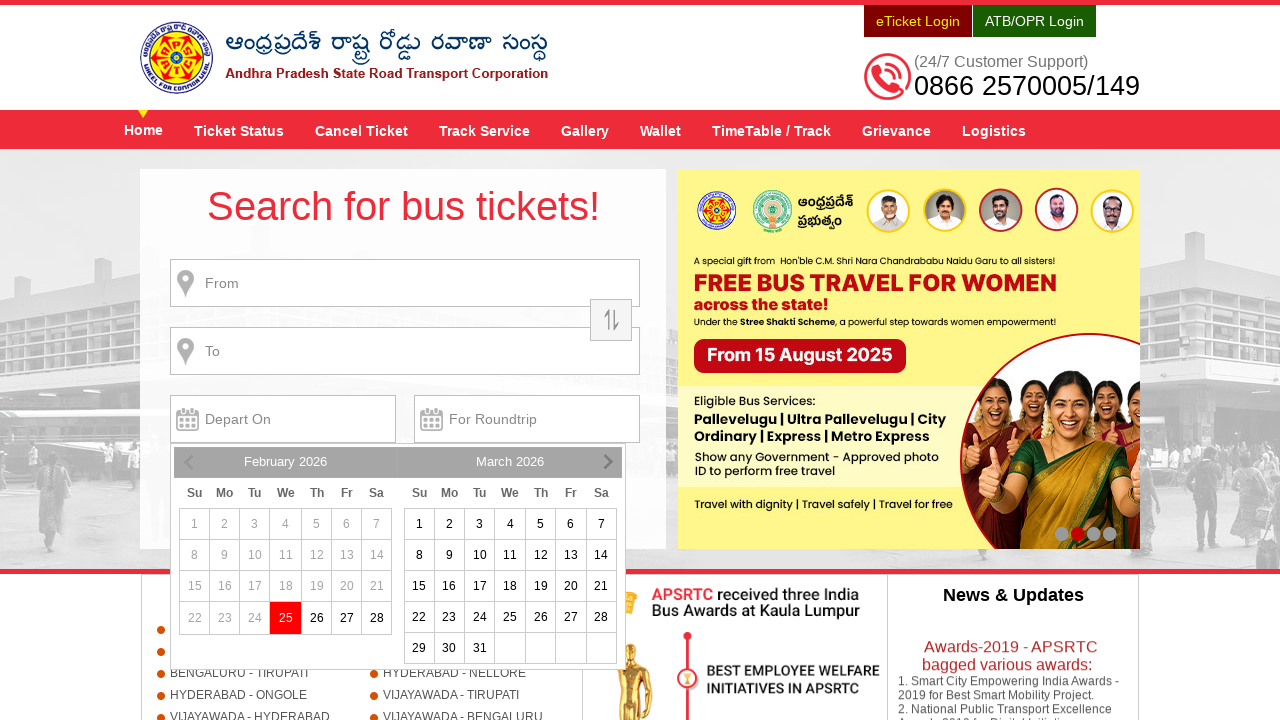